Gets and logs the current URL of the page

Starting URL: https://webdriver.io

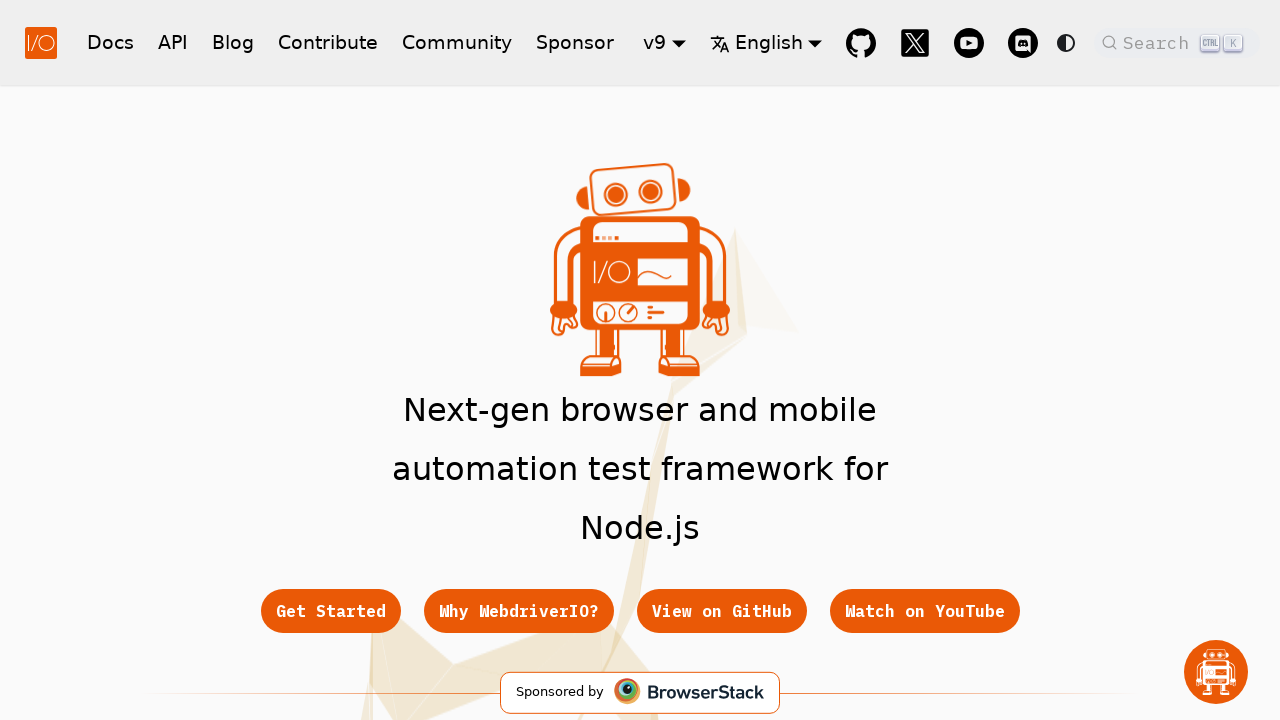

Navigated to starting URL https://webdriver.io
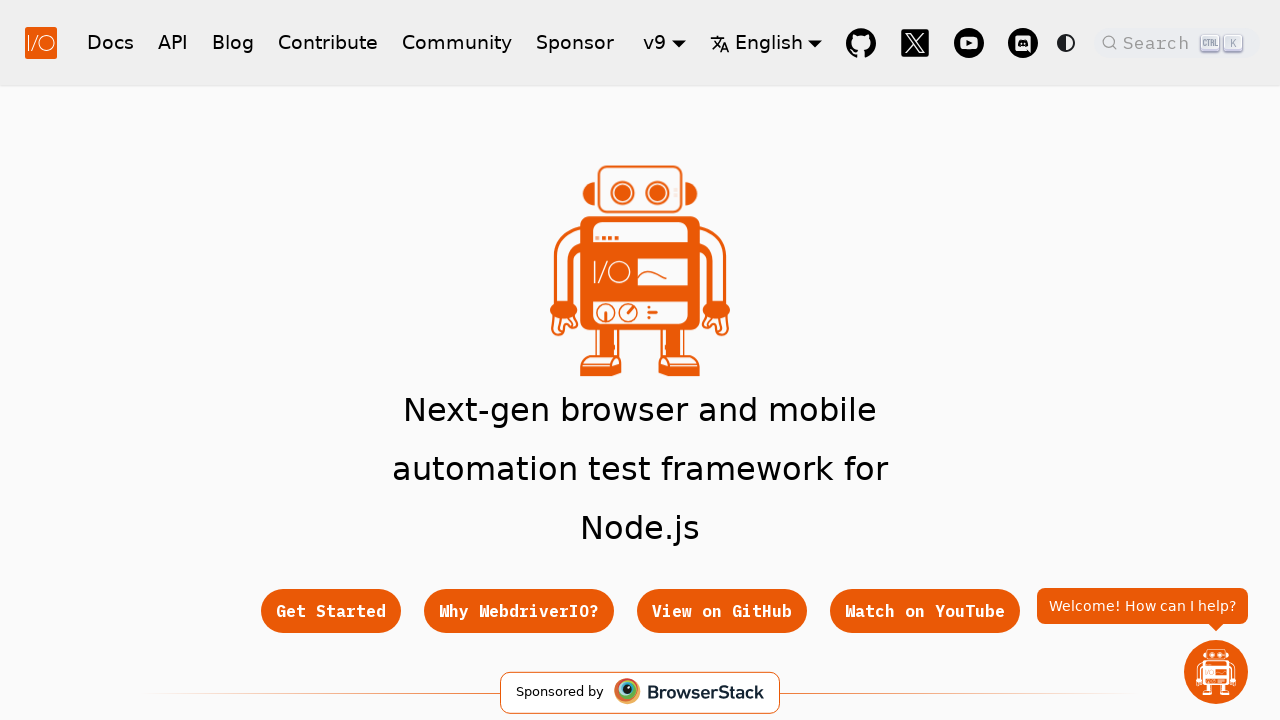

Retrieved current URL: https://webdriver.io/
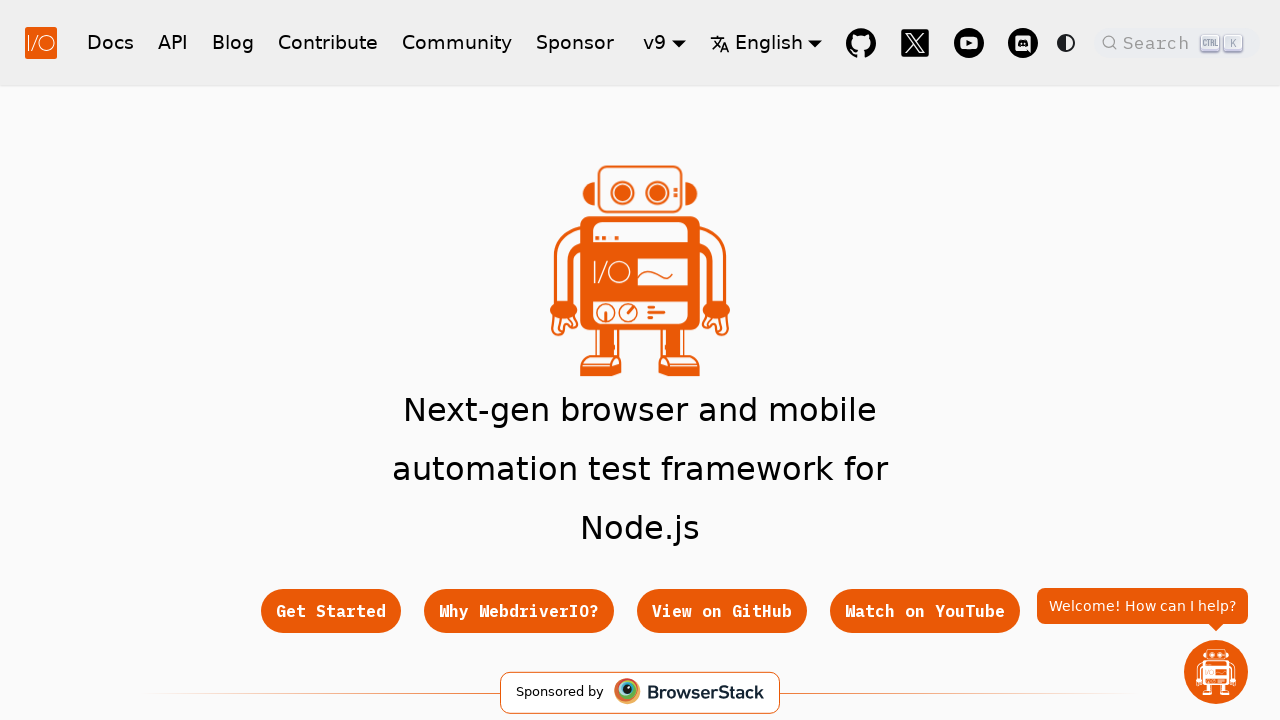

Logged the current URL to console
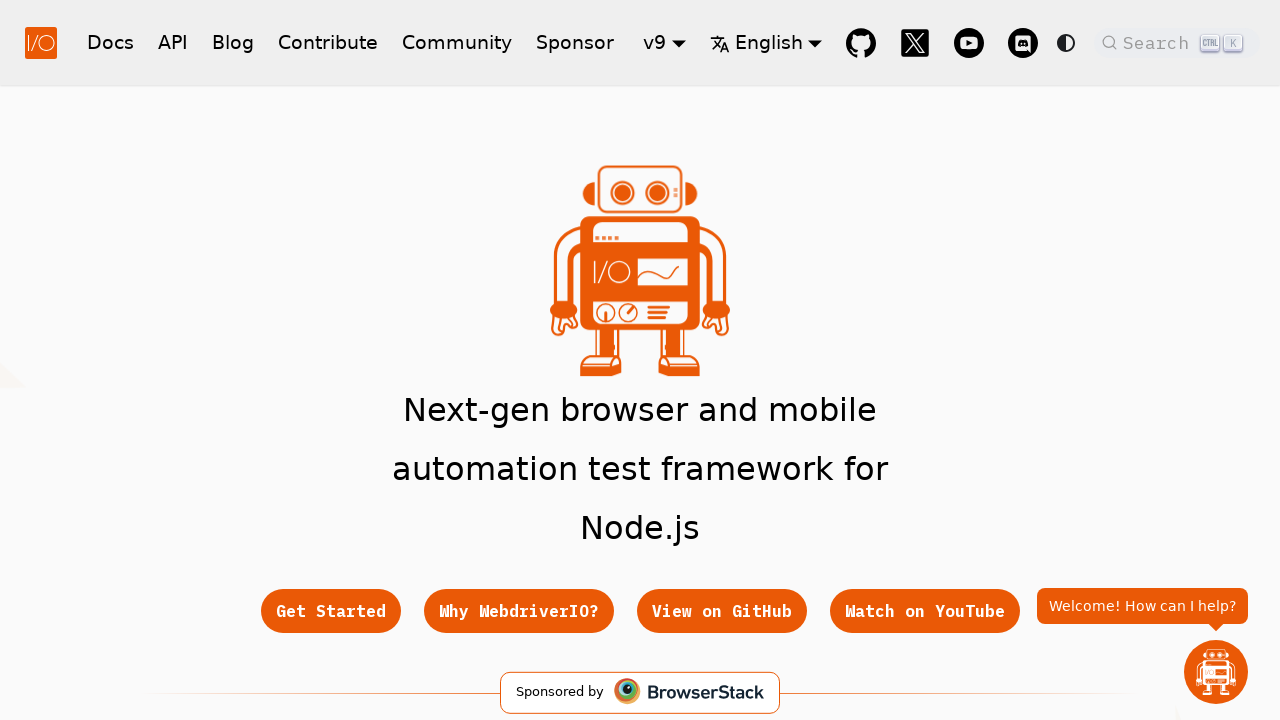

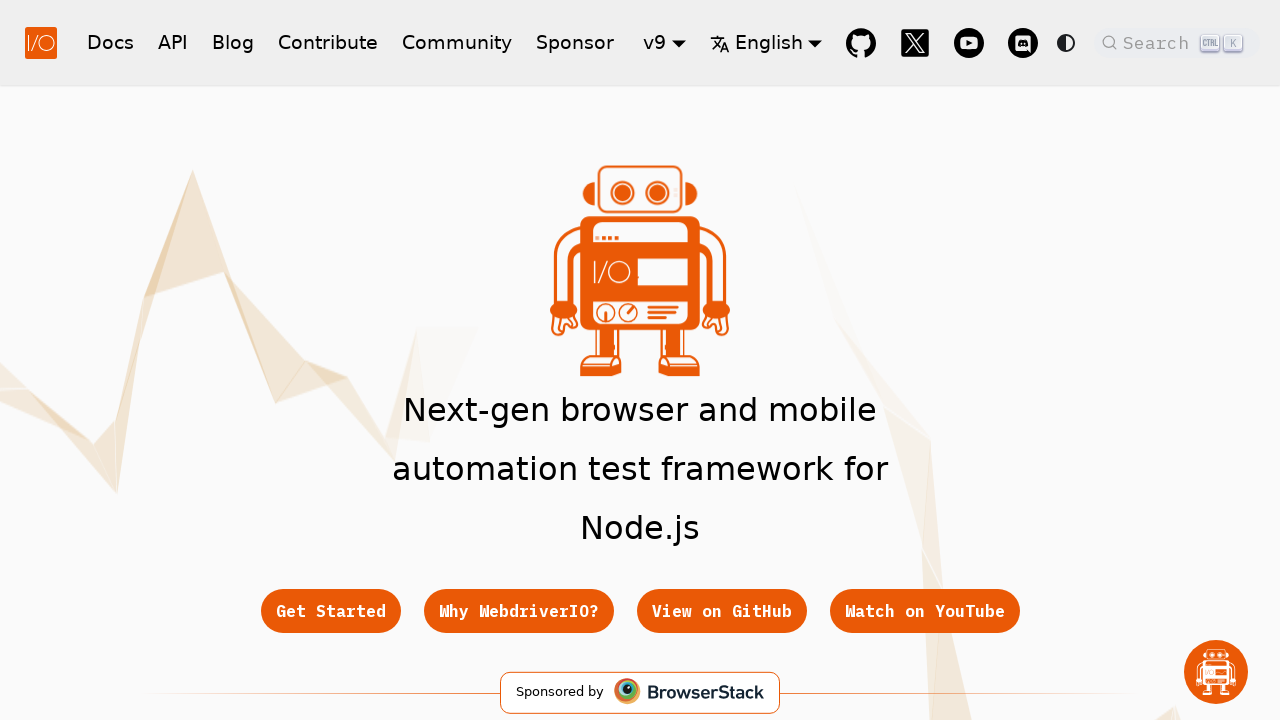